Tests loading of images on the page using explicit wait, verifying that the landscape image loads properly

Starting URL: https://bonigarcia.dev/selenium-webdriver-java/loading-images.html

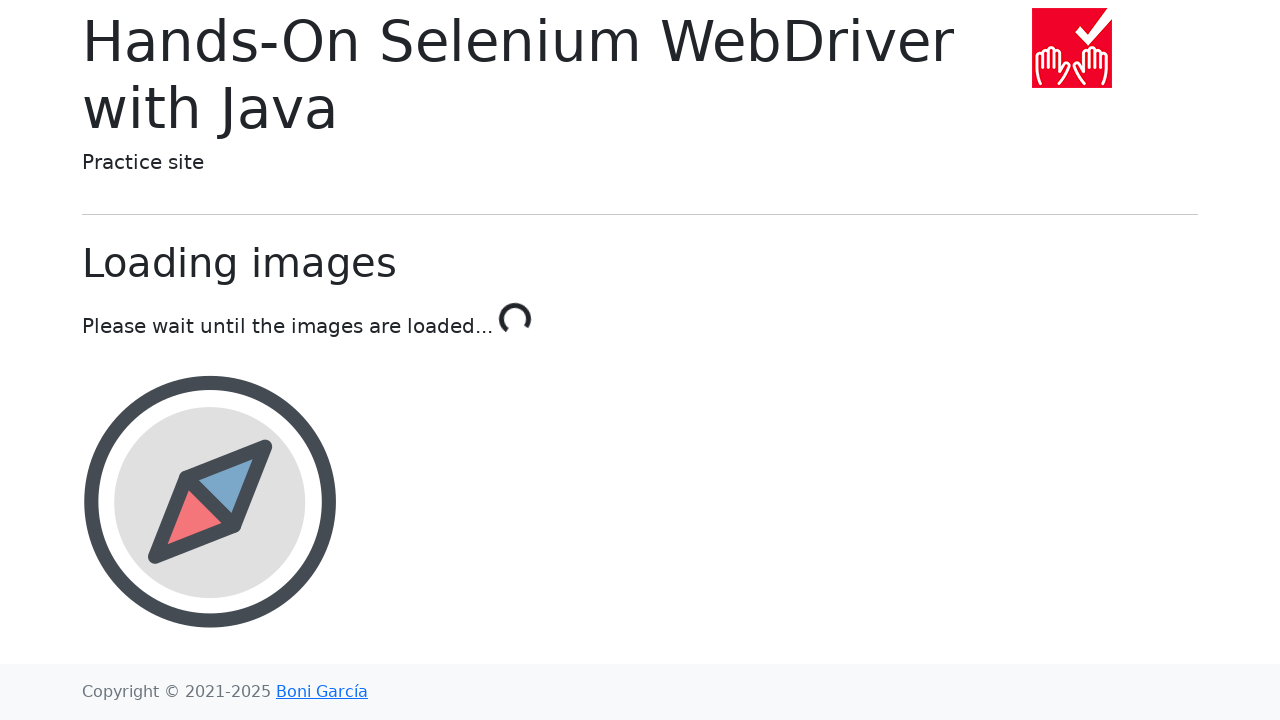

Waited for landscape image element to be present in DOM
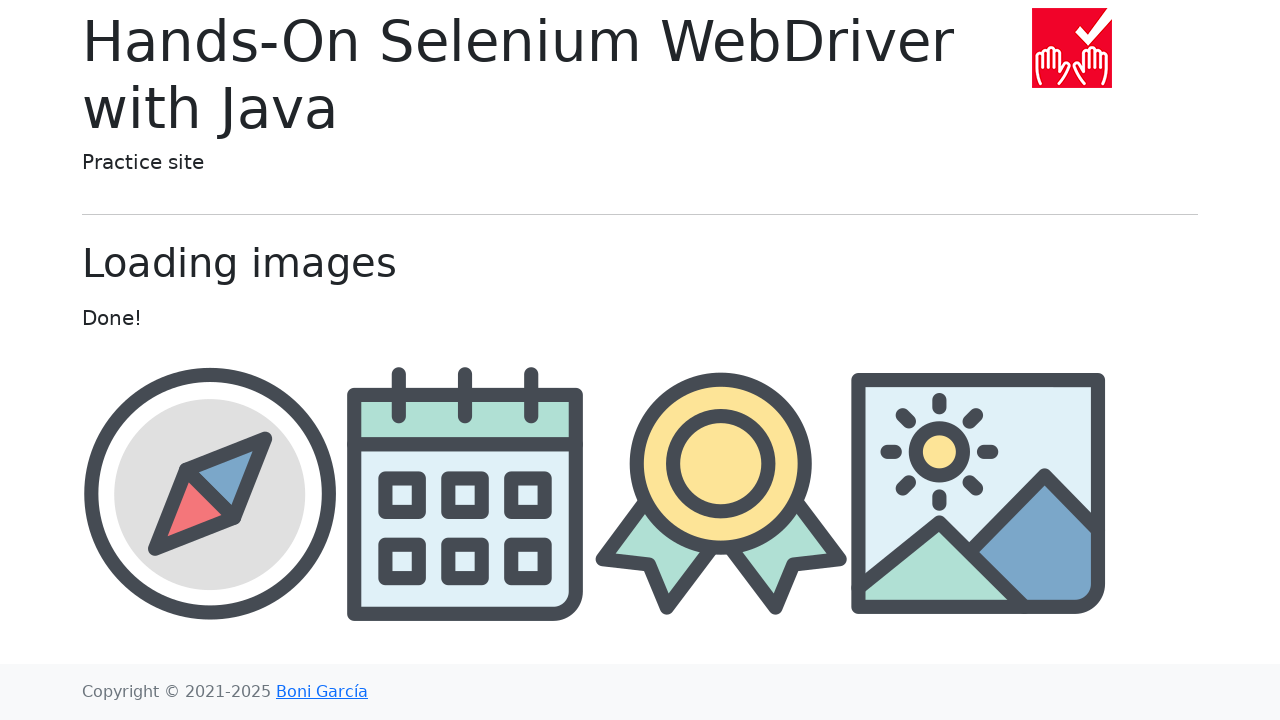

Located landscape image element
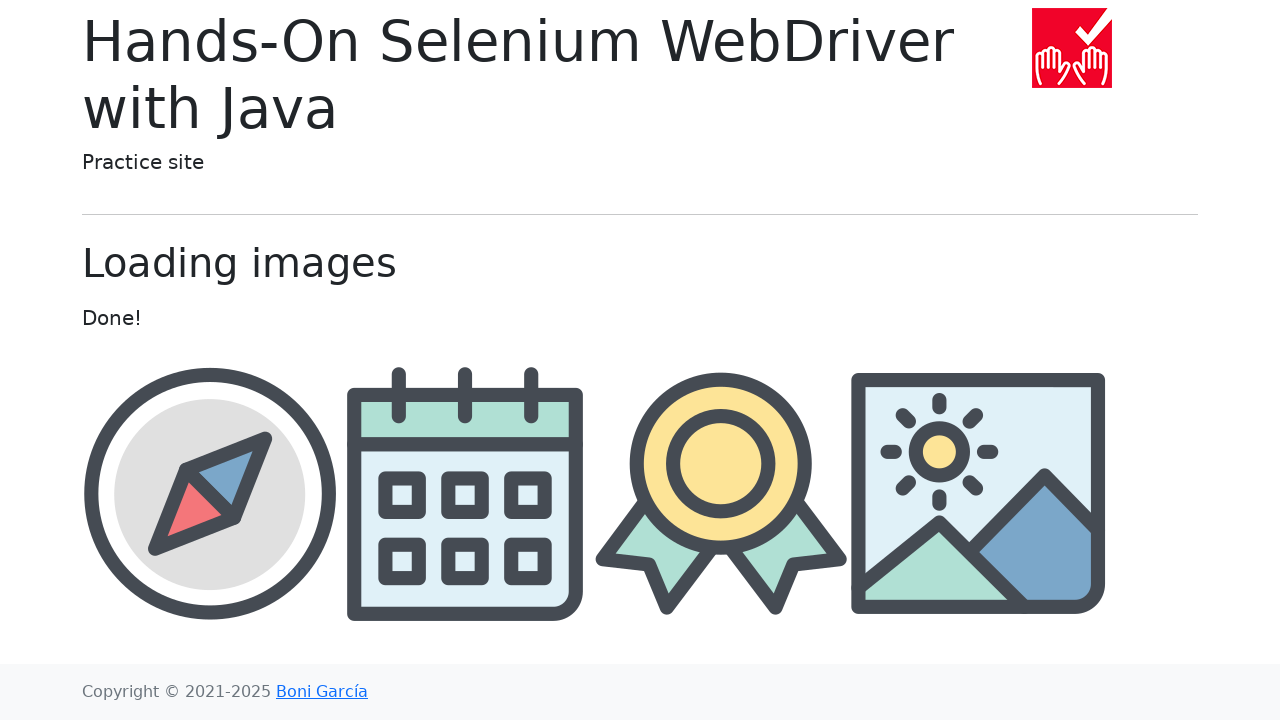

Verified that landscape image src attribute contains 'landscape'
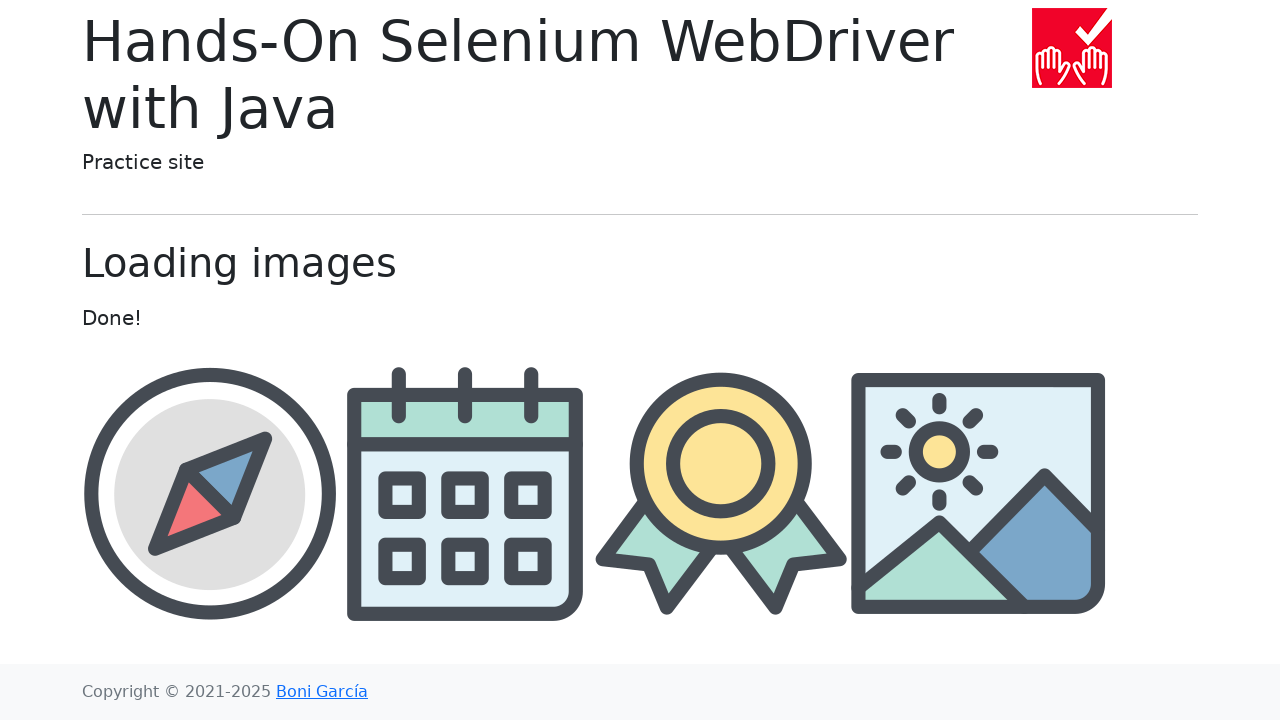

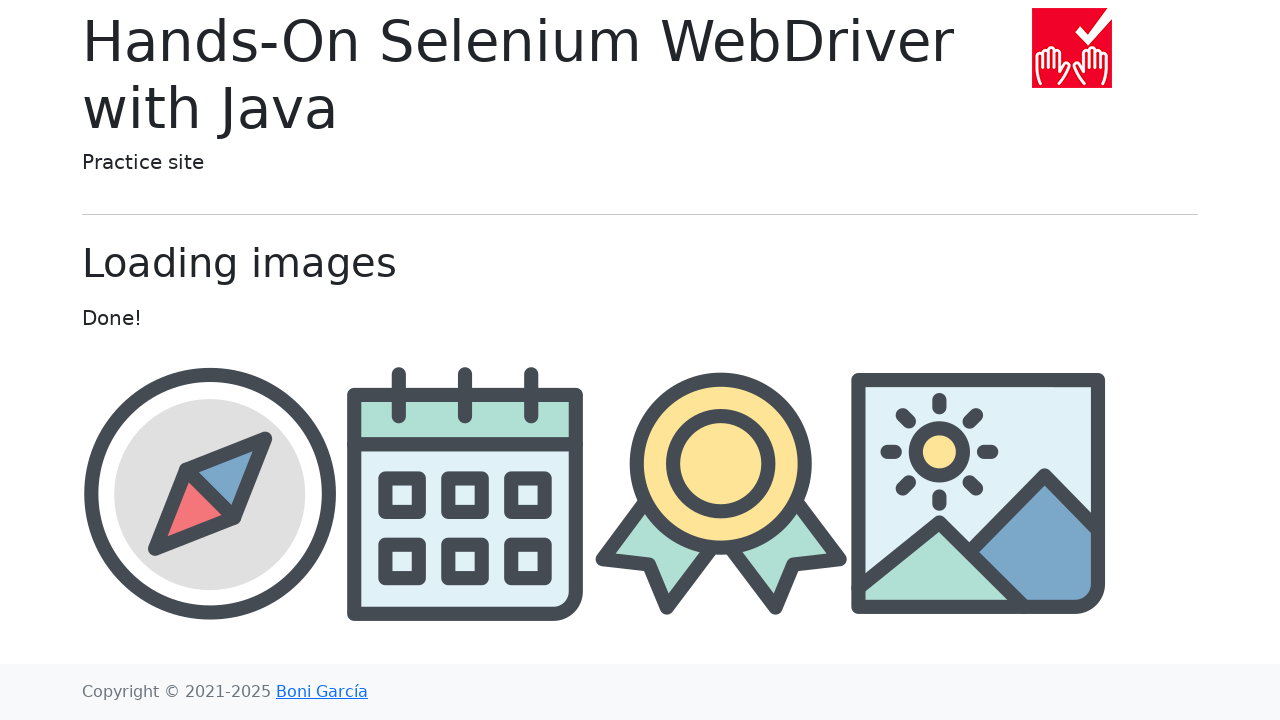